Basic browser automation test that navigates to YouTube homepage and verifies the page loads by checking that the page title element is available.

Starting URL: https://www.youtube.com/

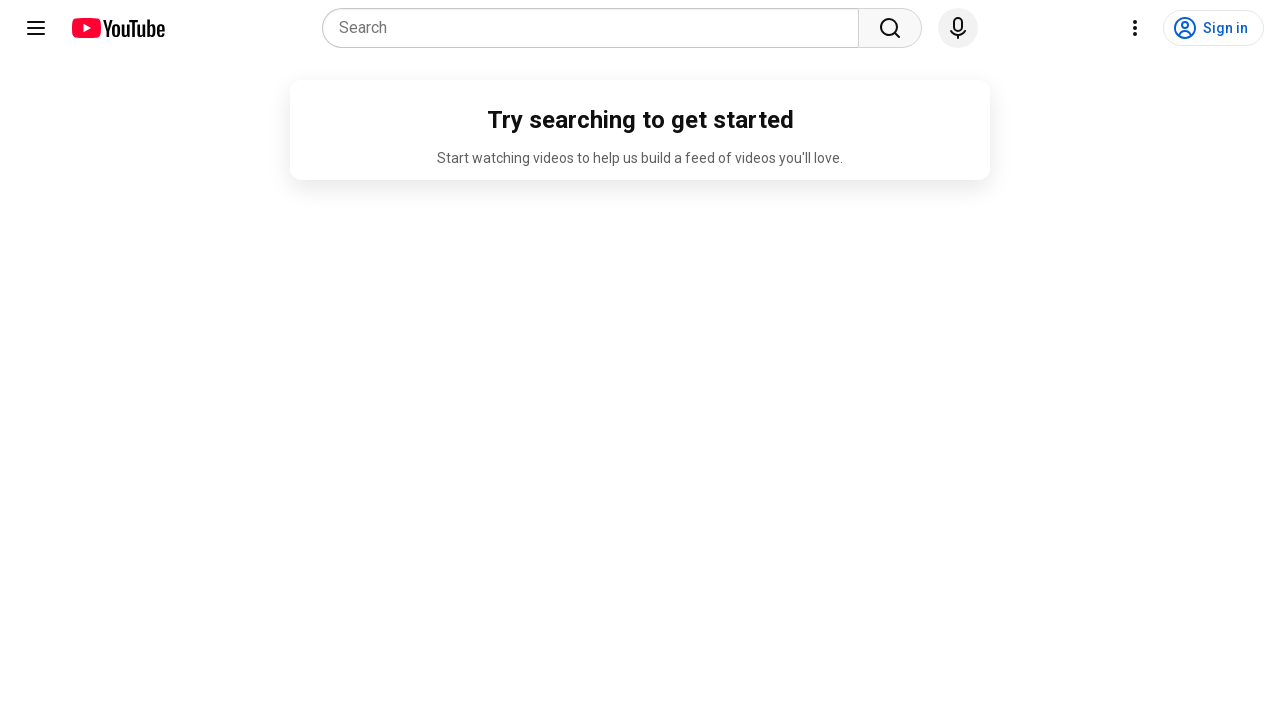

Navigated to YouTube homepage
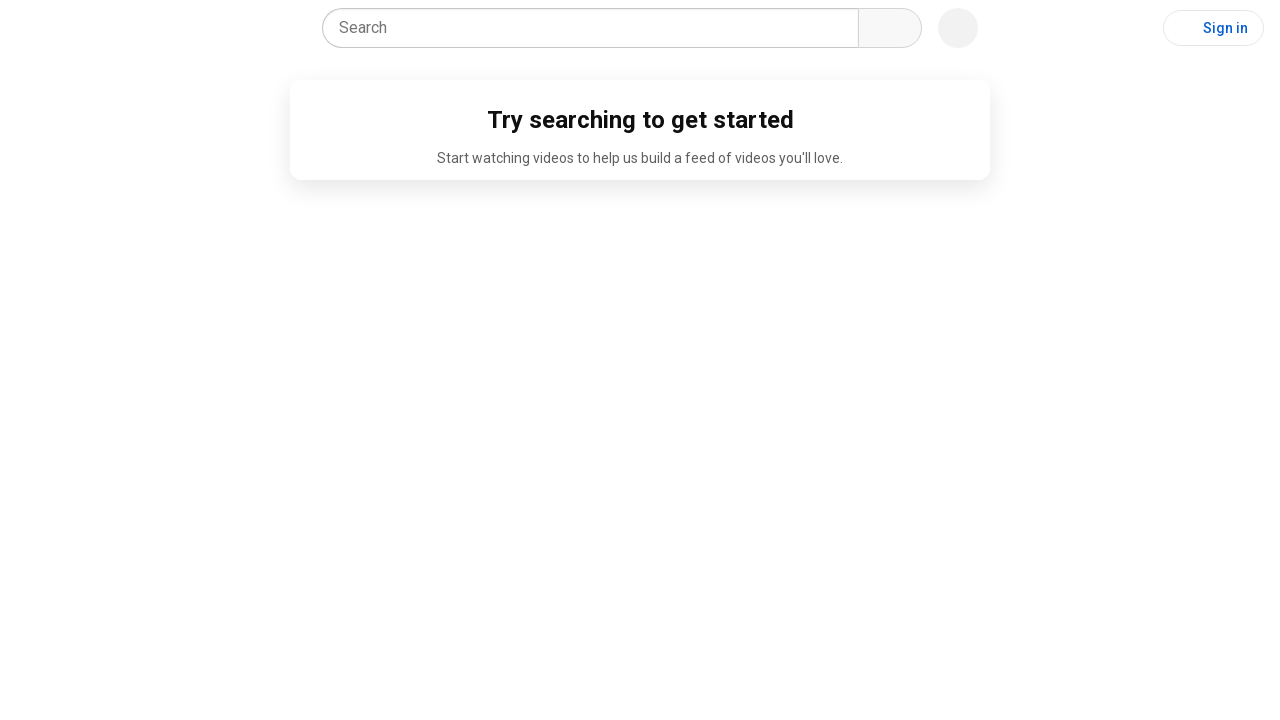

Page fully loaded (domcontentloaded state)
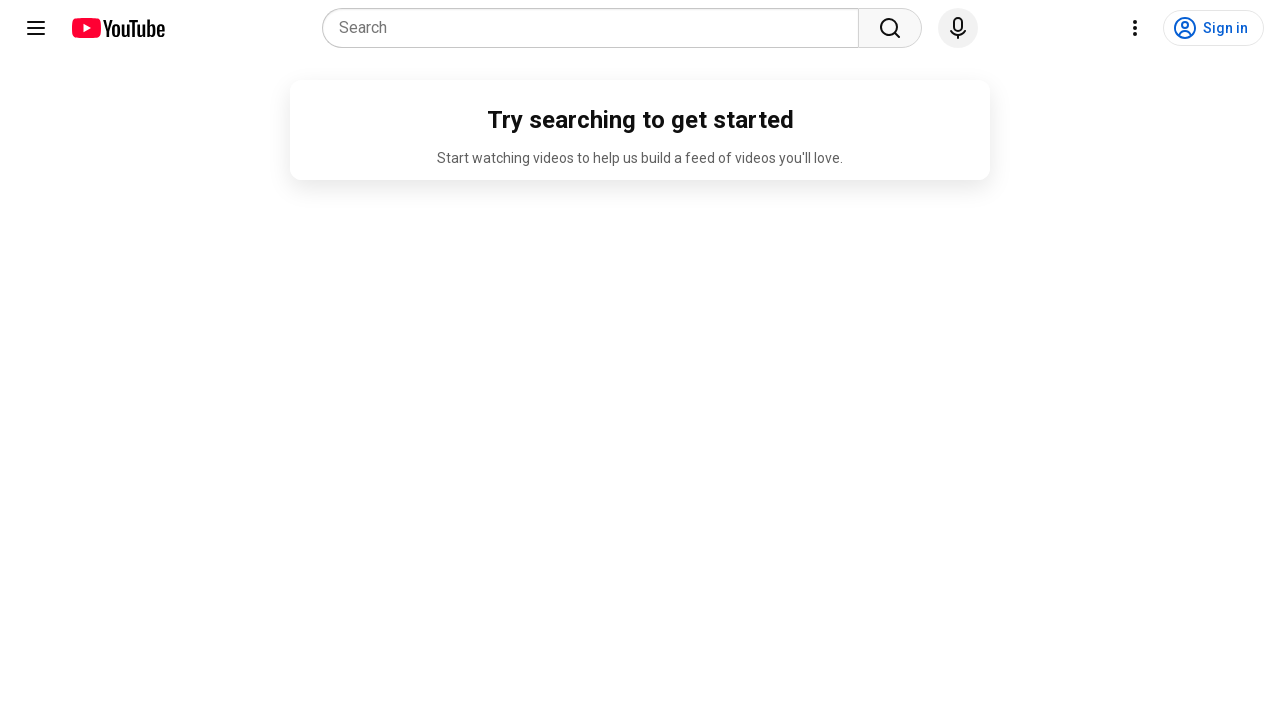

Verified page title contains 'YouTube'
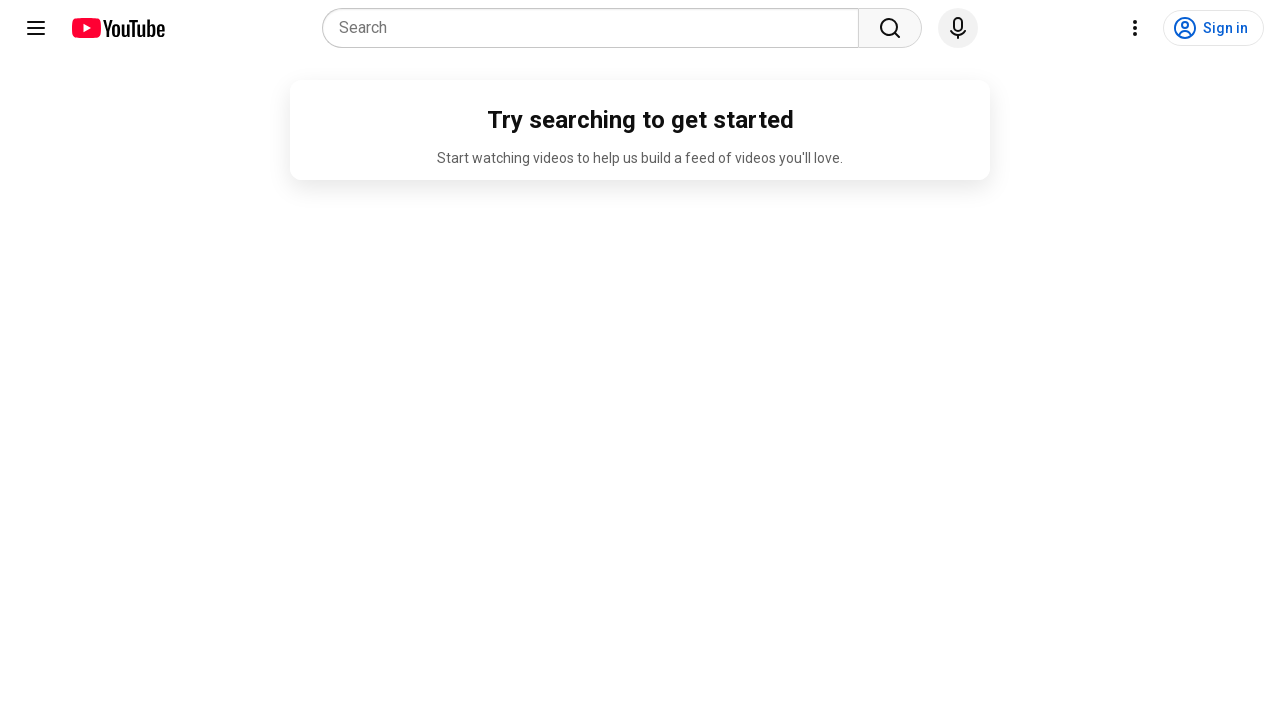

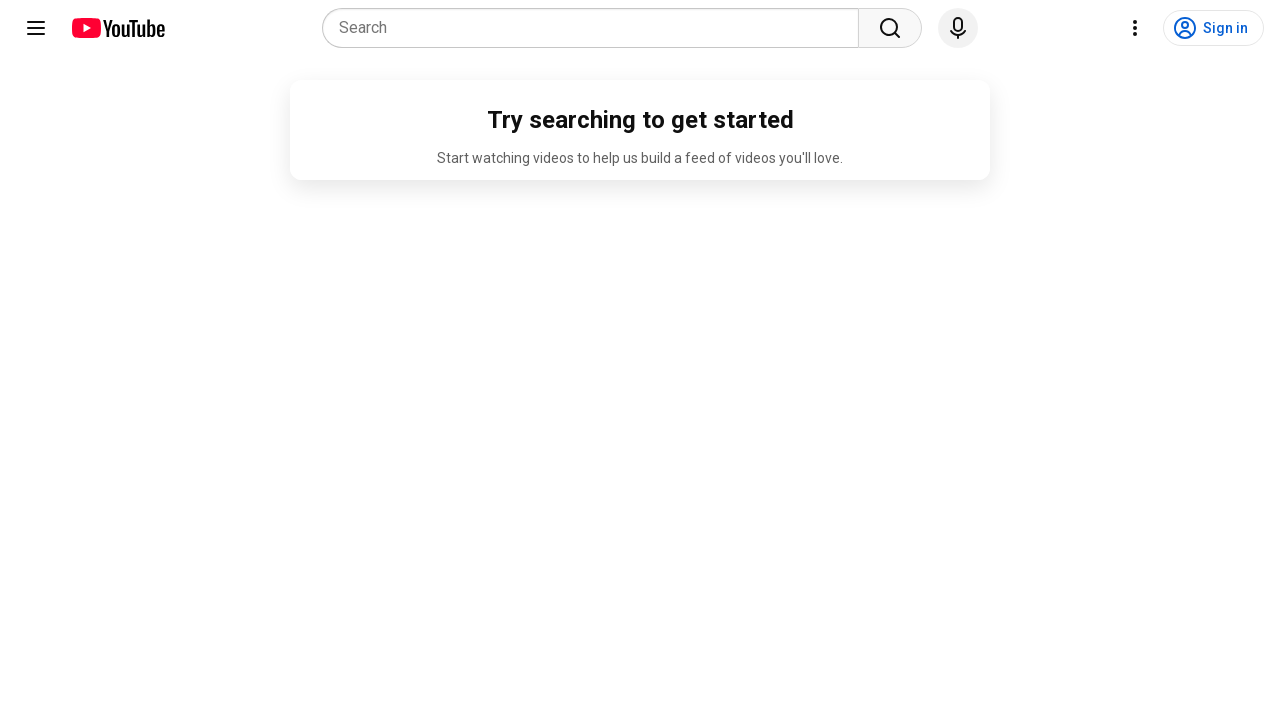